Tests dynamic loading with insufficient wait time (3 seconds) before verifying the loaded text

Starting URL: https://automationfc.github.io/dynamic-loading/

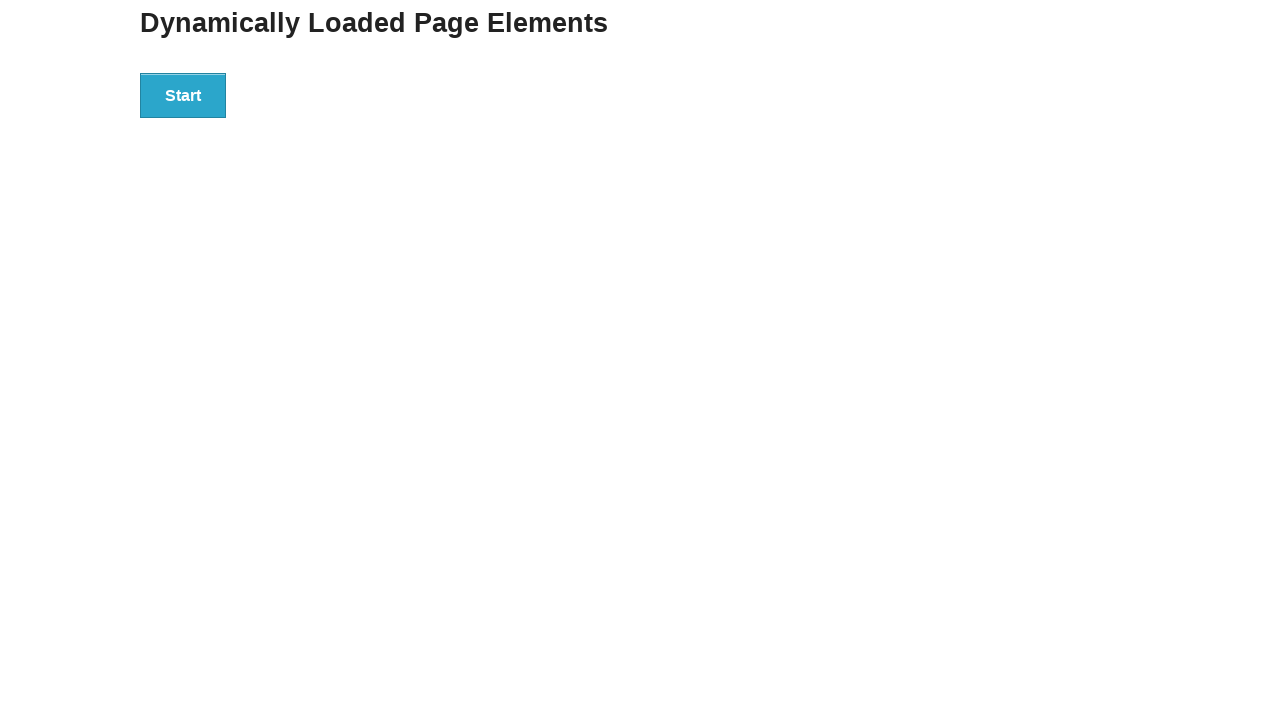

Navigated to dynamic loading test page
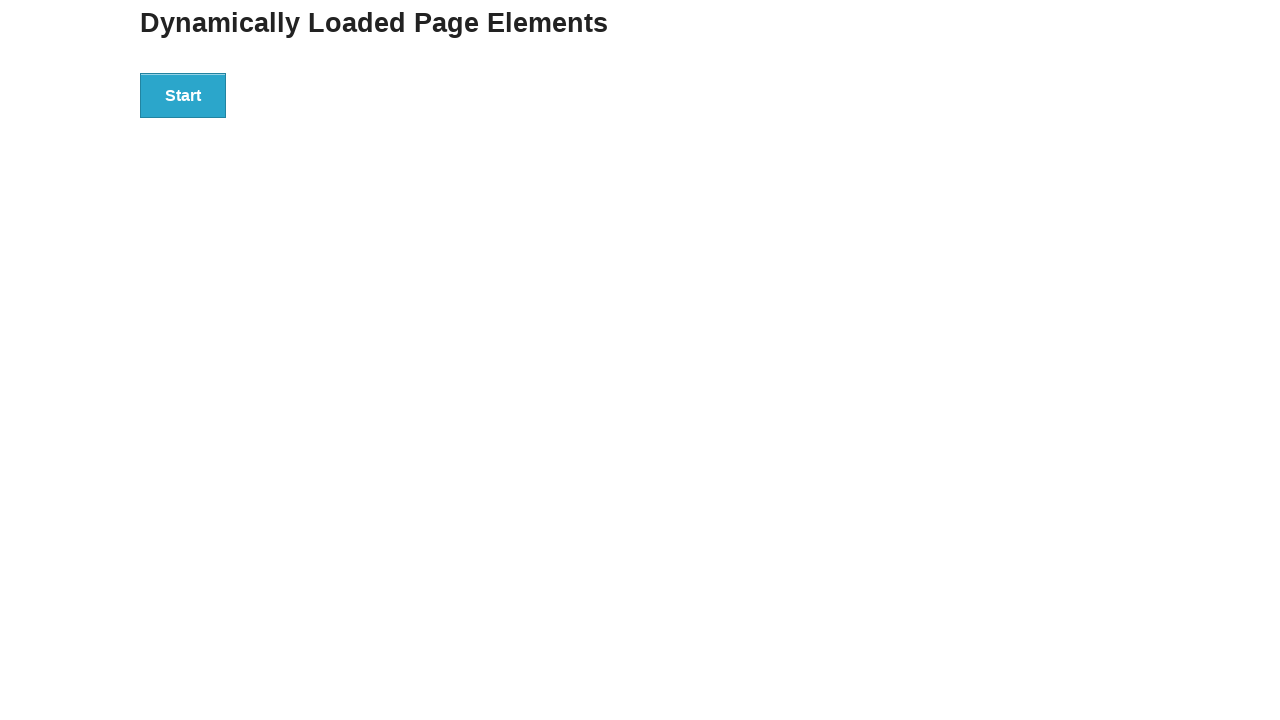

Clicked start button to trigger dynamic loading at (183, 95) on div#start>button
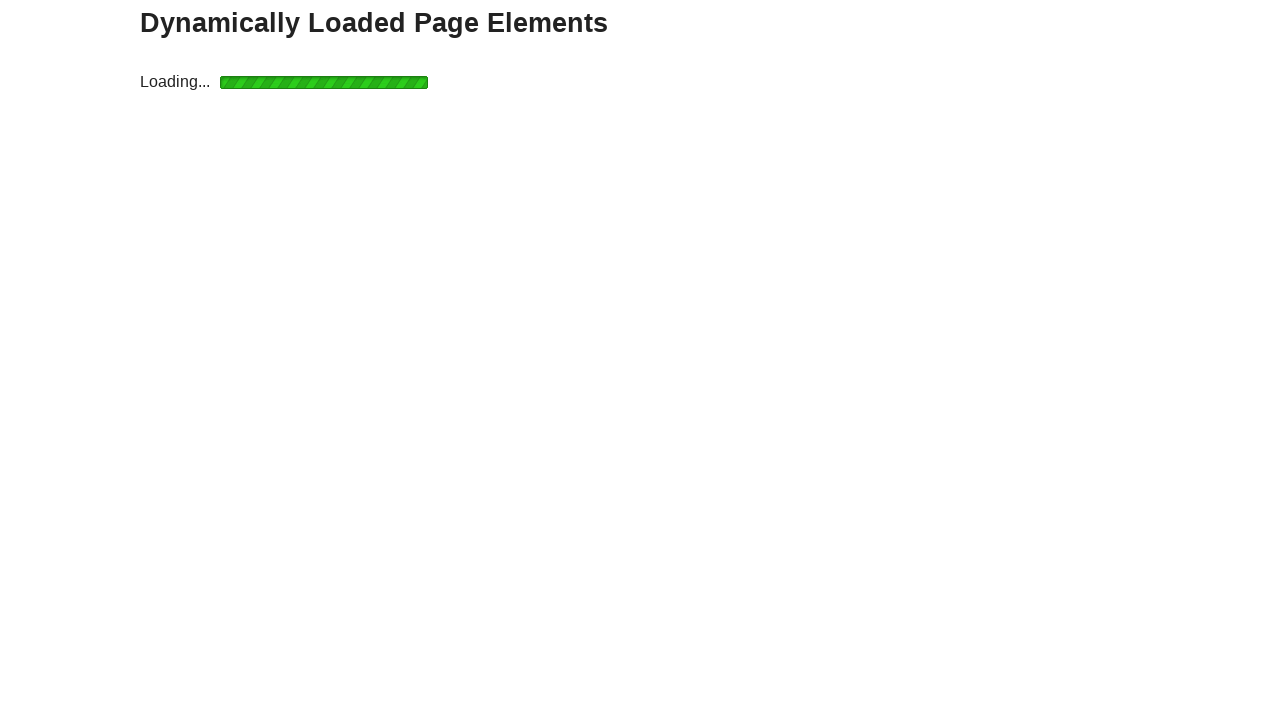

Waited 3 seconds (insufficient time for loading to complete)
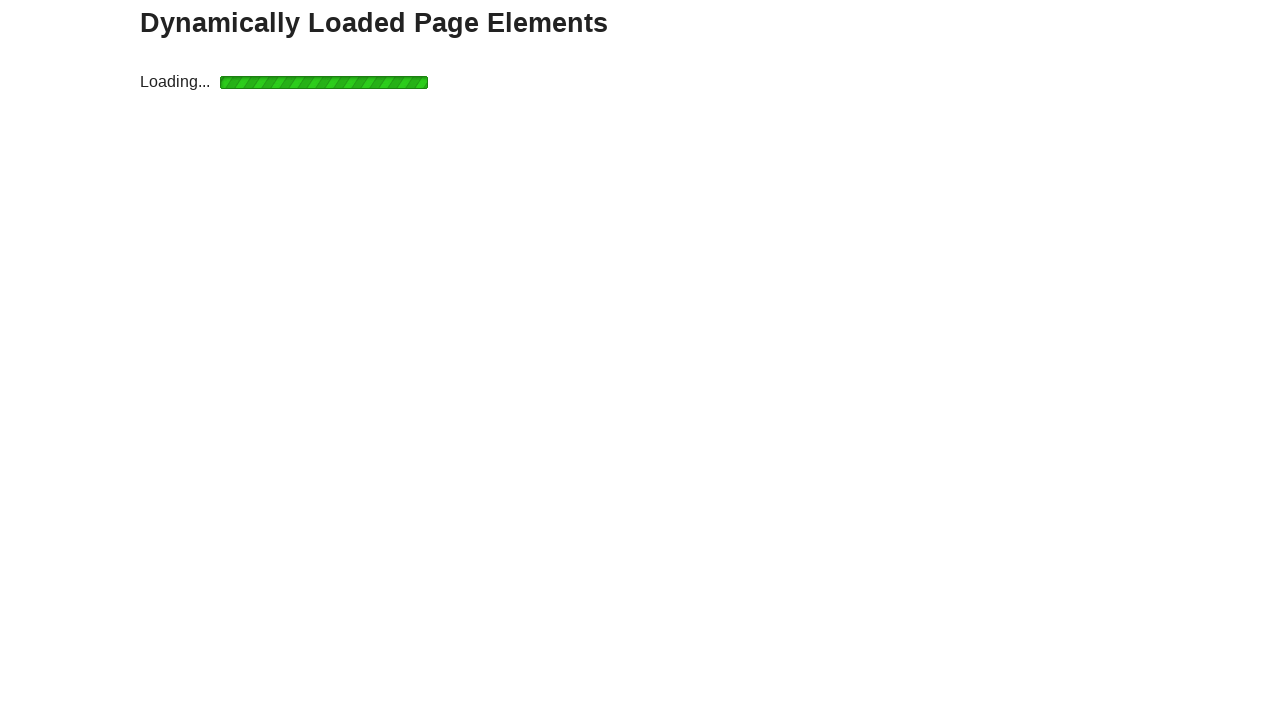

Located the finish text element
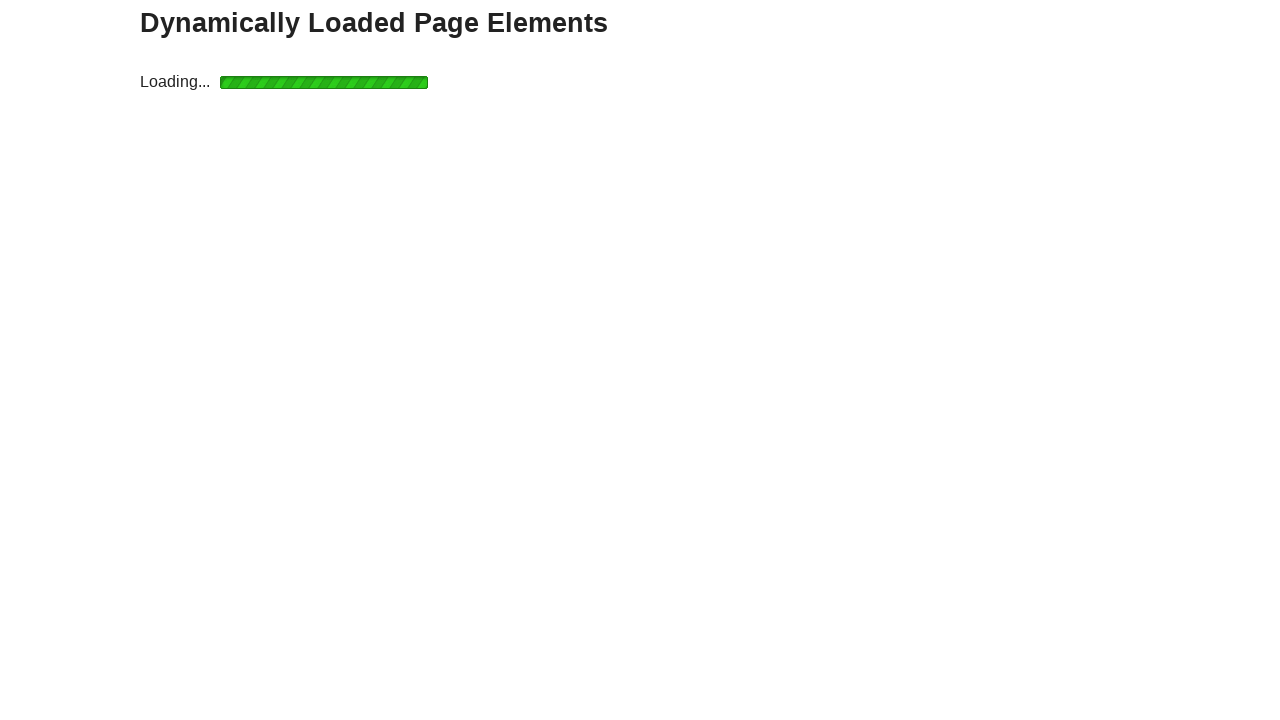

Verified loaded text matches 'Hello World!' (assertion passed or failed)
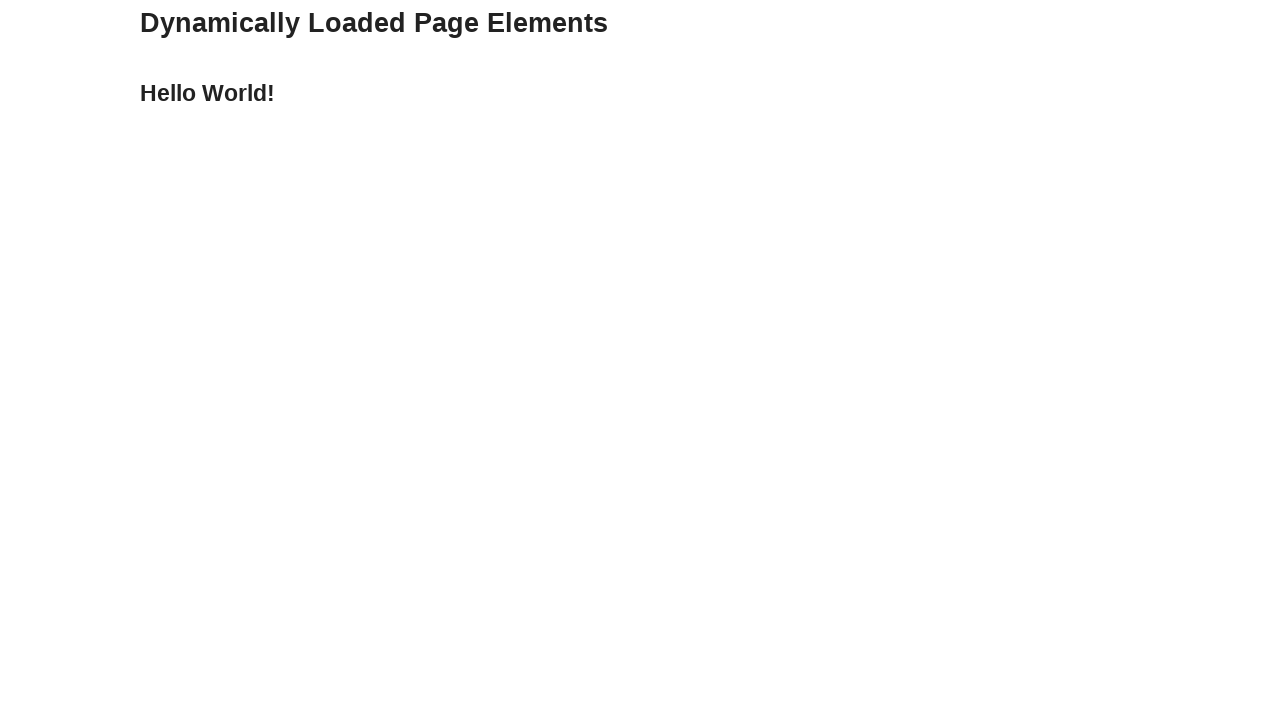

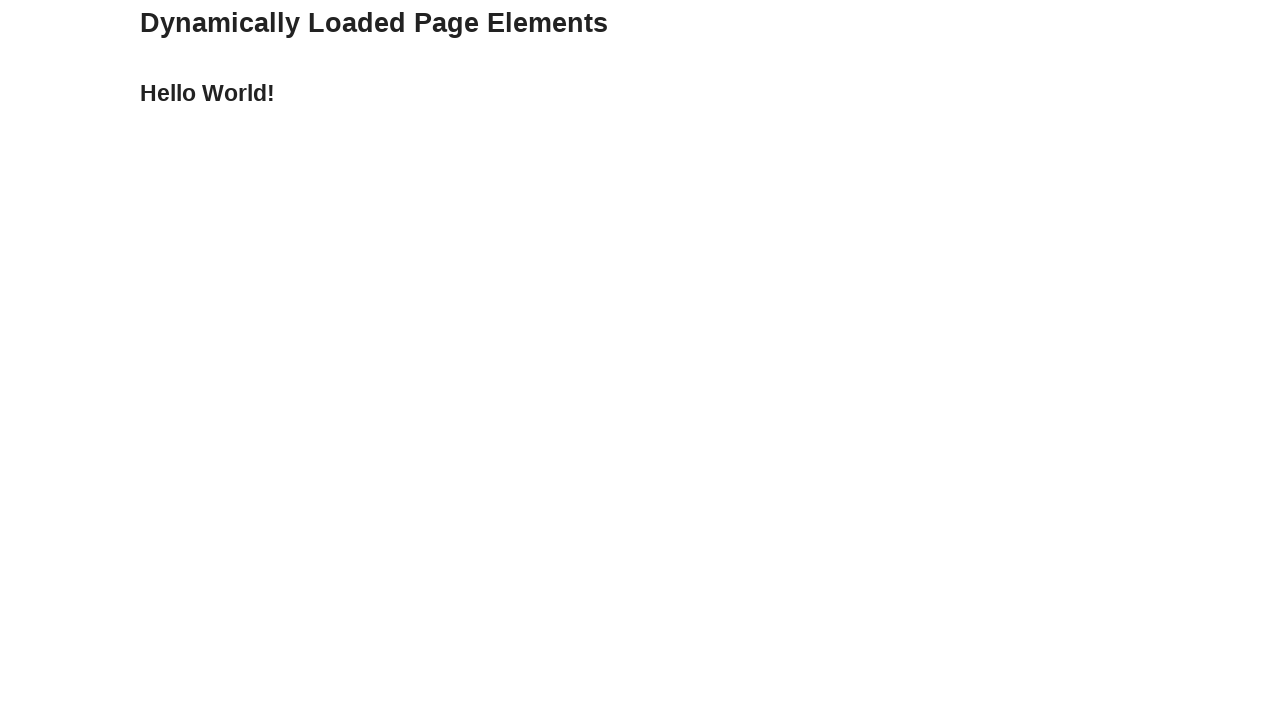